Navigates to the Rahul Shetty Academy Automation Practice page and verifies it loads successfully

Starting URL: https://rahulshettyacademy.com/AutomationPractice/

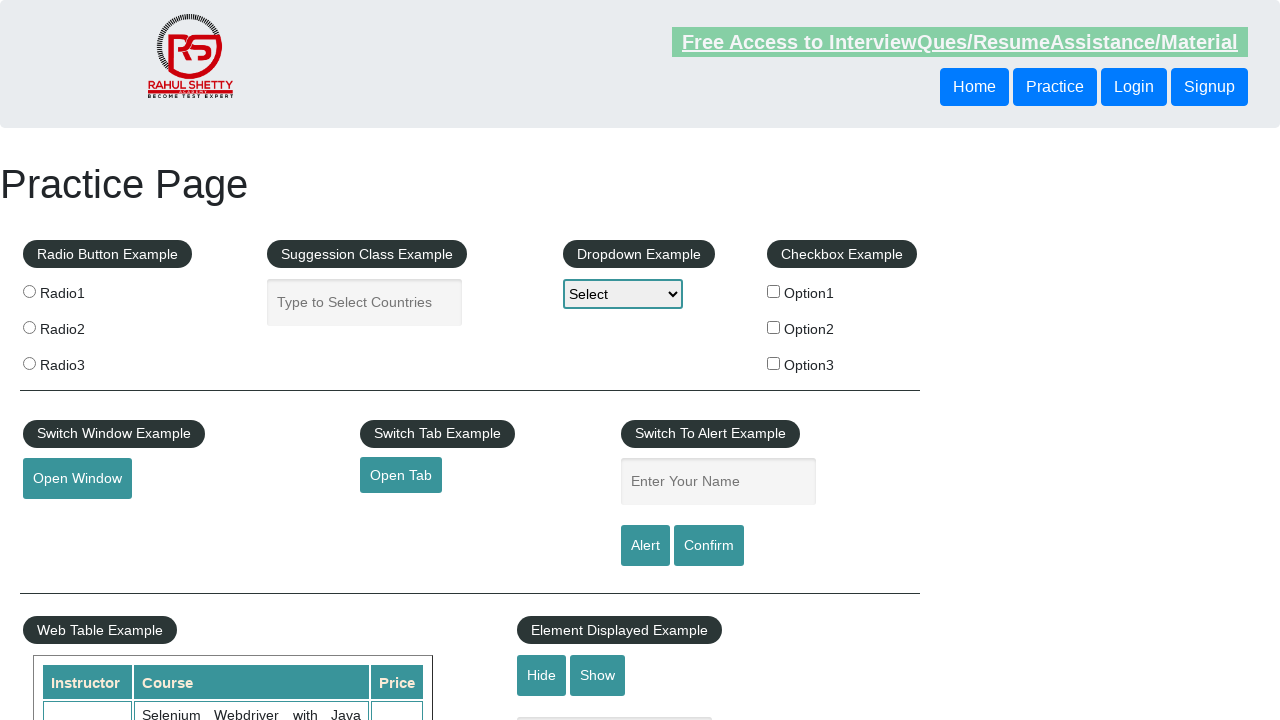

Waited for page to reach domcontentloaded state
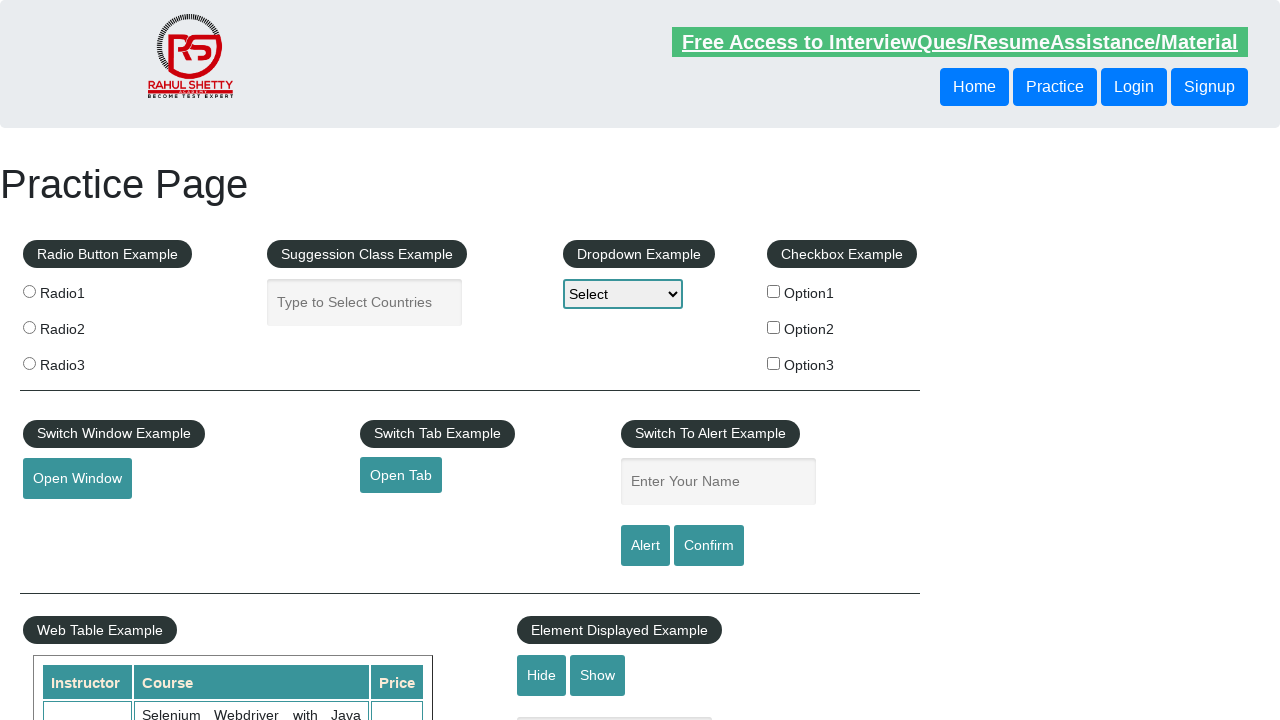

Verified h1 header element is present on Rahul Shetty Academy Automation Practice page
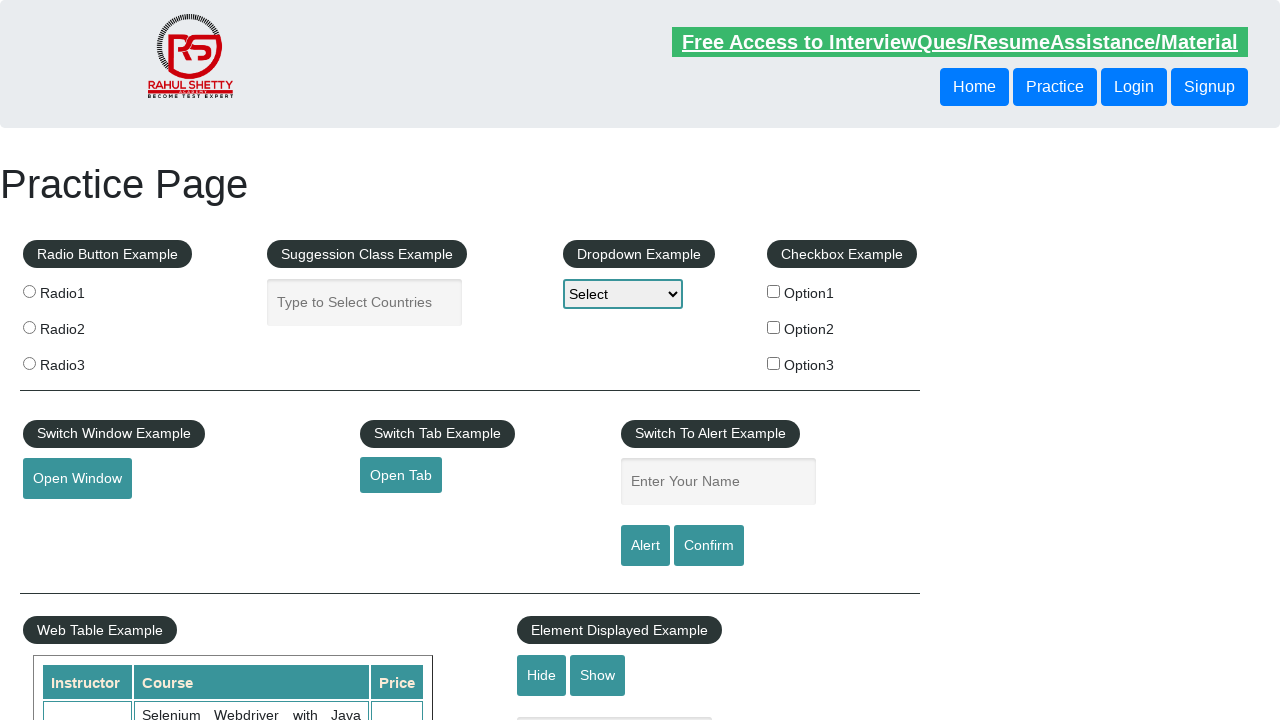

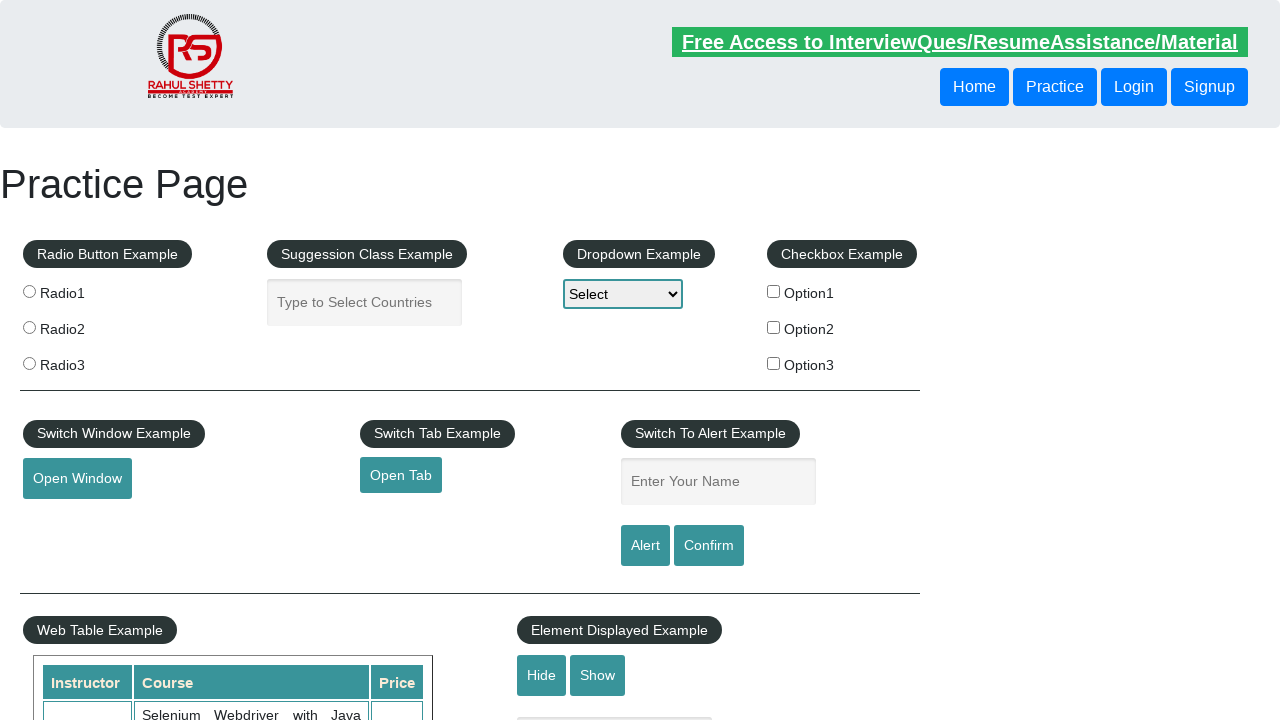